Tests JavaScript confirmation alert handling by clicking a button to trigger the alert, accepting it, and verifying the result message displays "You clicked: Ok"

Starting URL: http://the-internet.herokuapp.com/javascript_alerts

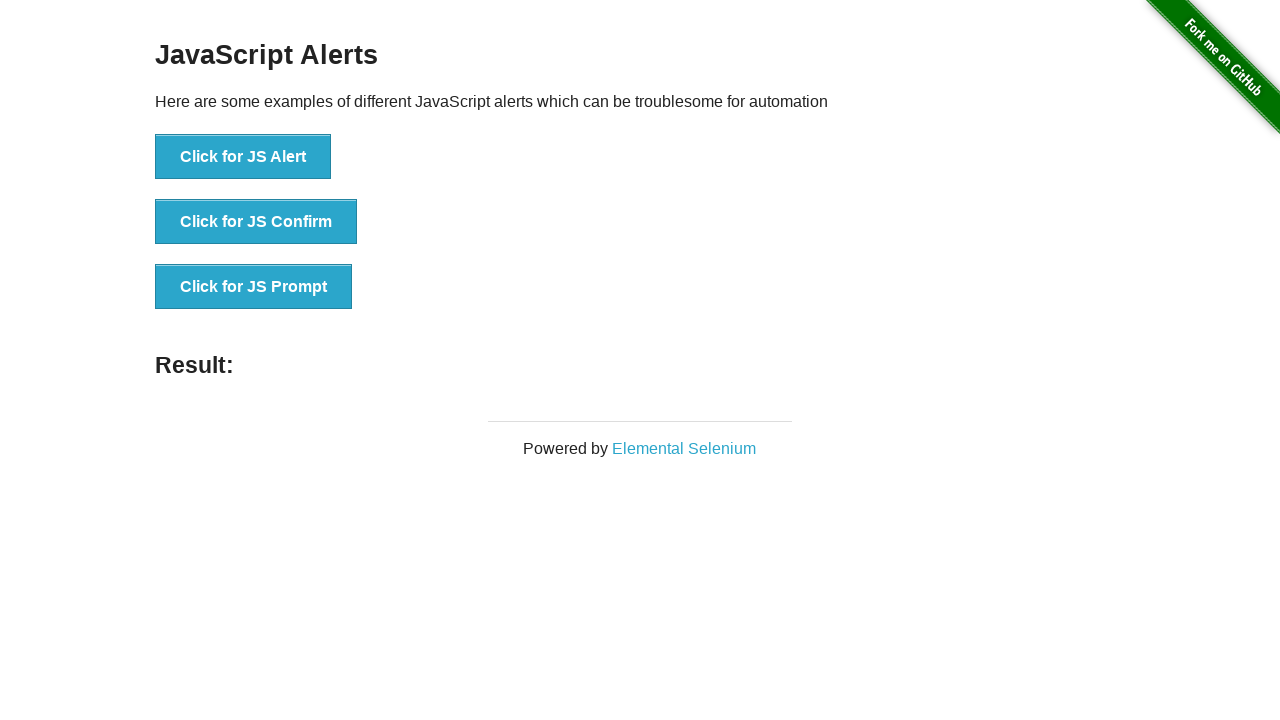

Set up dialog handler to accept confirmation alerts
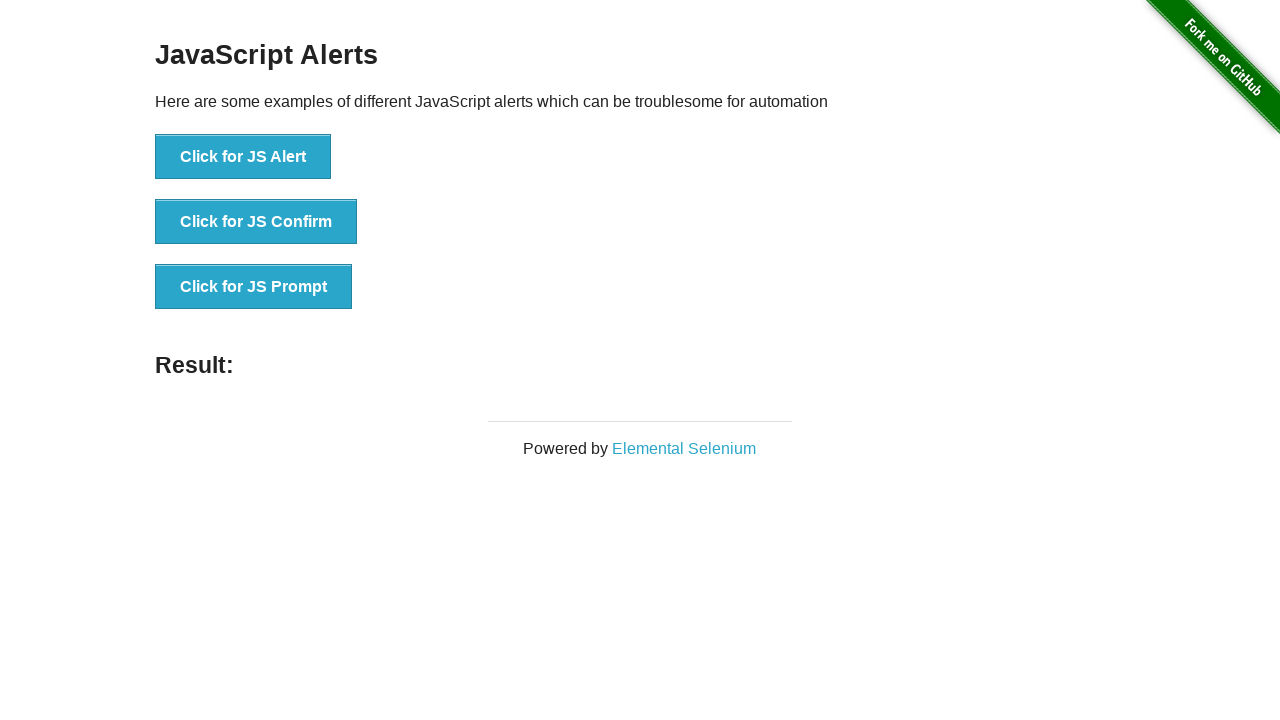

Clicked button to trigger JavaScript confirmation dialog at (256, 222) on .example li:nth-child(2) button
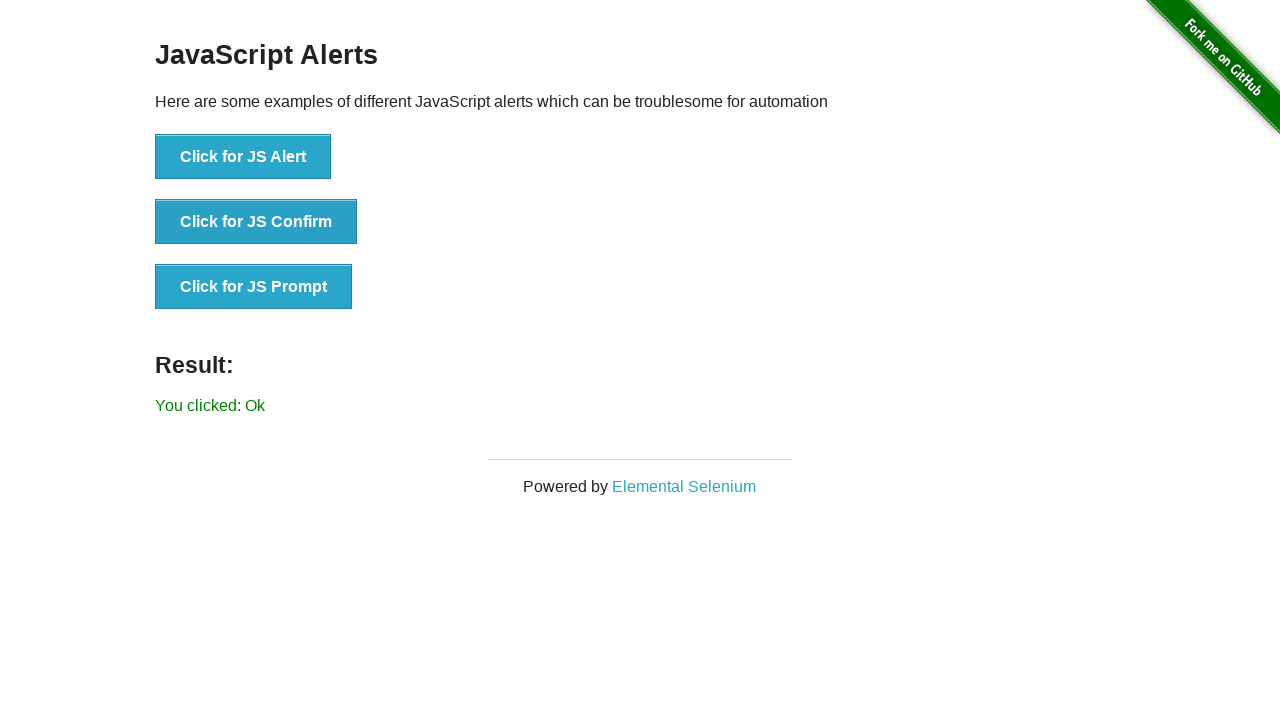

Result message element loaded
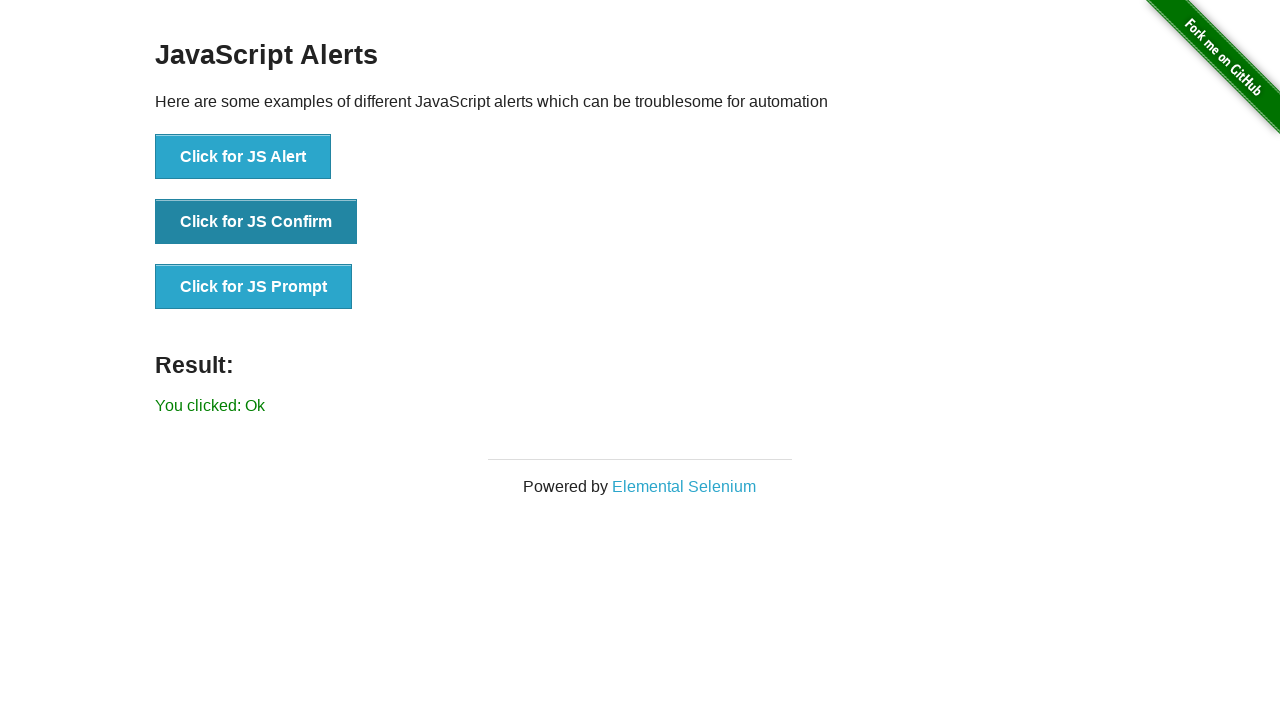

Retrieved result text from page
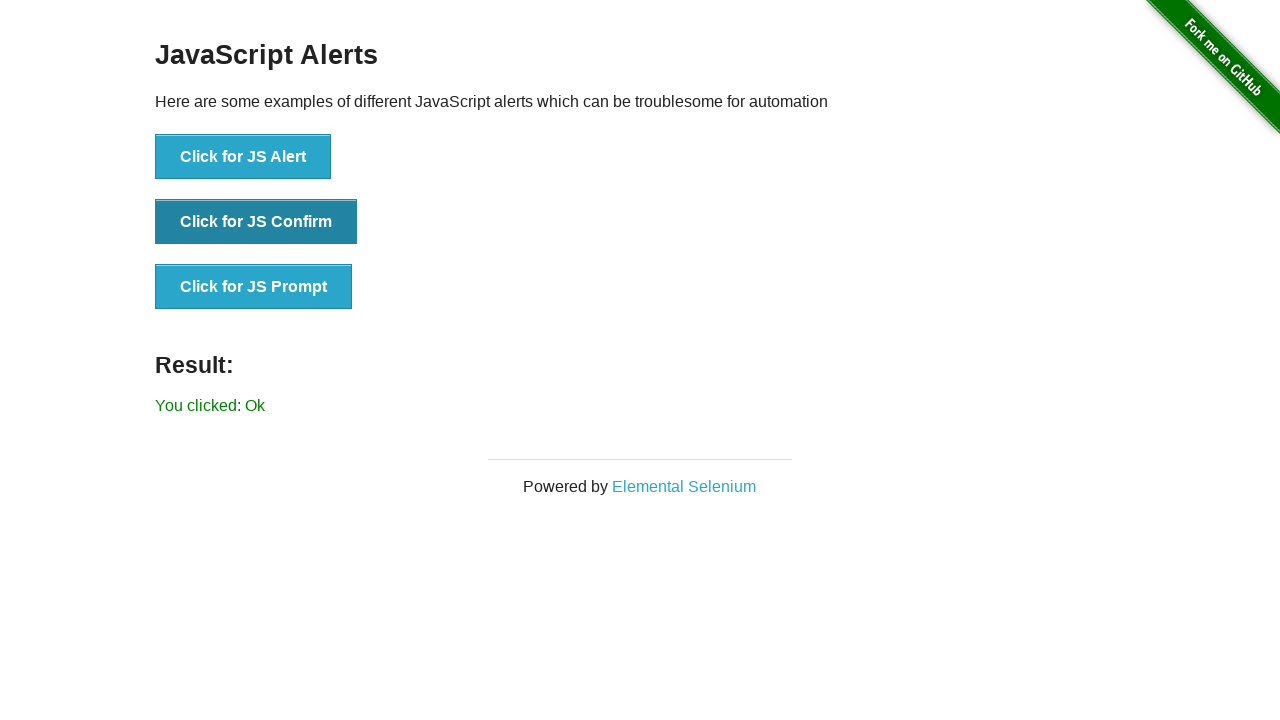

Verified result message displays 'You clicked: Ok'
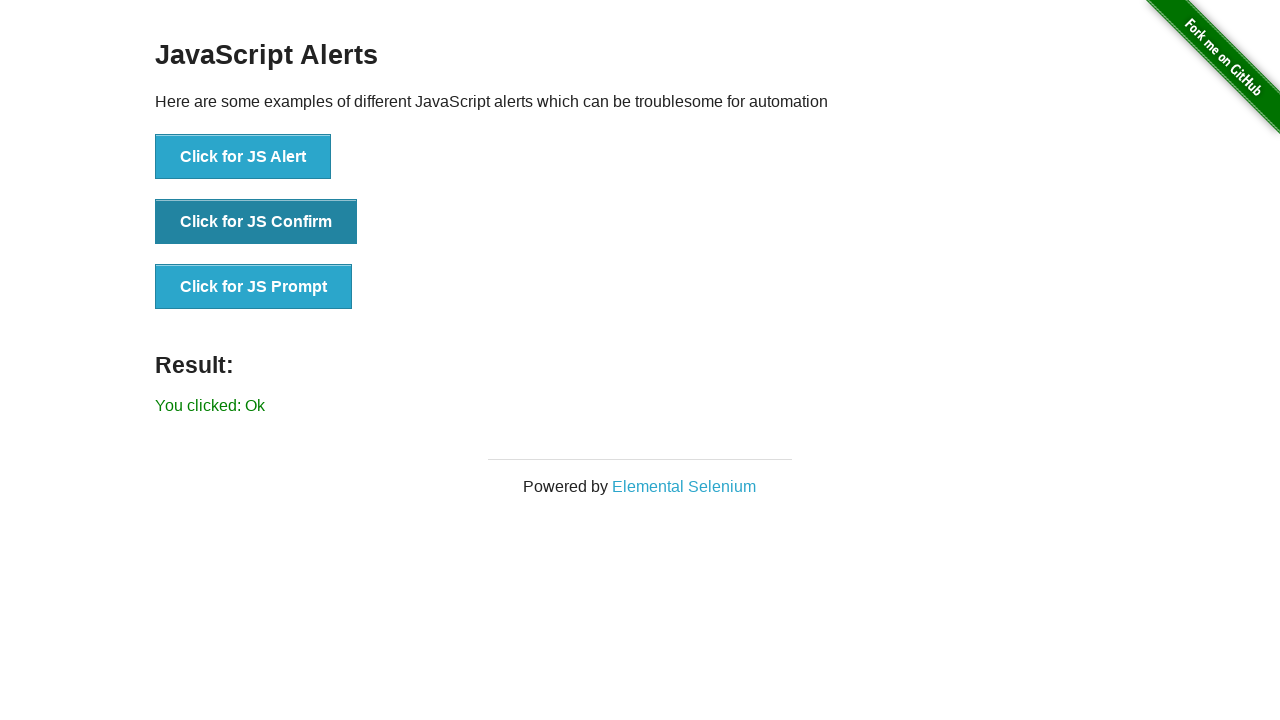

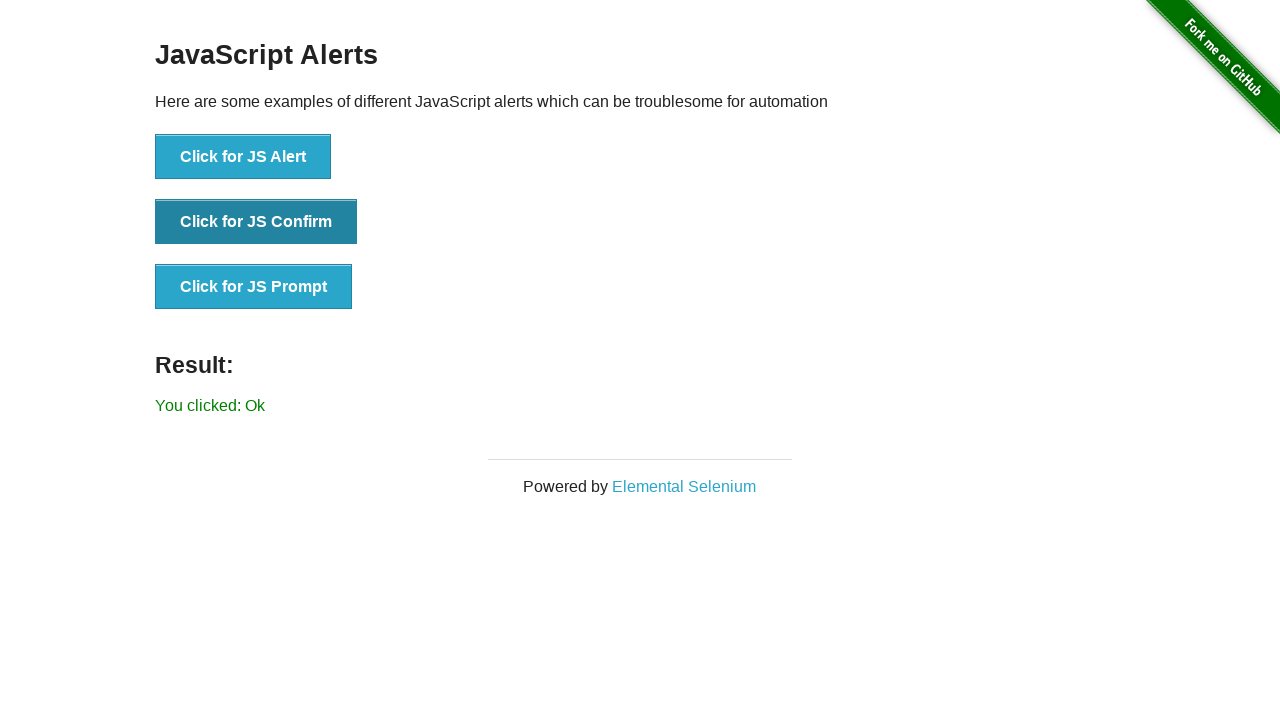